Tests multi-select dropdown functionality by selecting and deselecting options using different methods, then selecting all options and deselecting all

Starting URL: http://syntaxprojects.com/basic-select-dropdown-demo.php

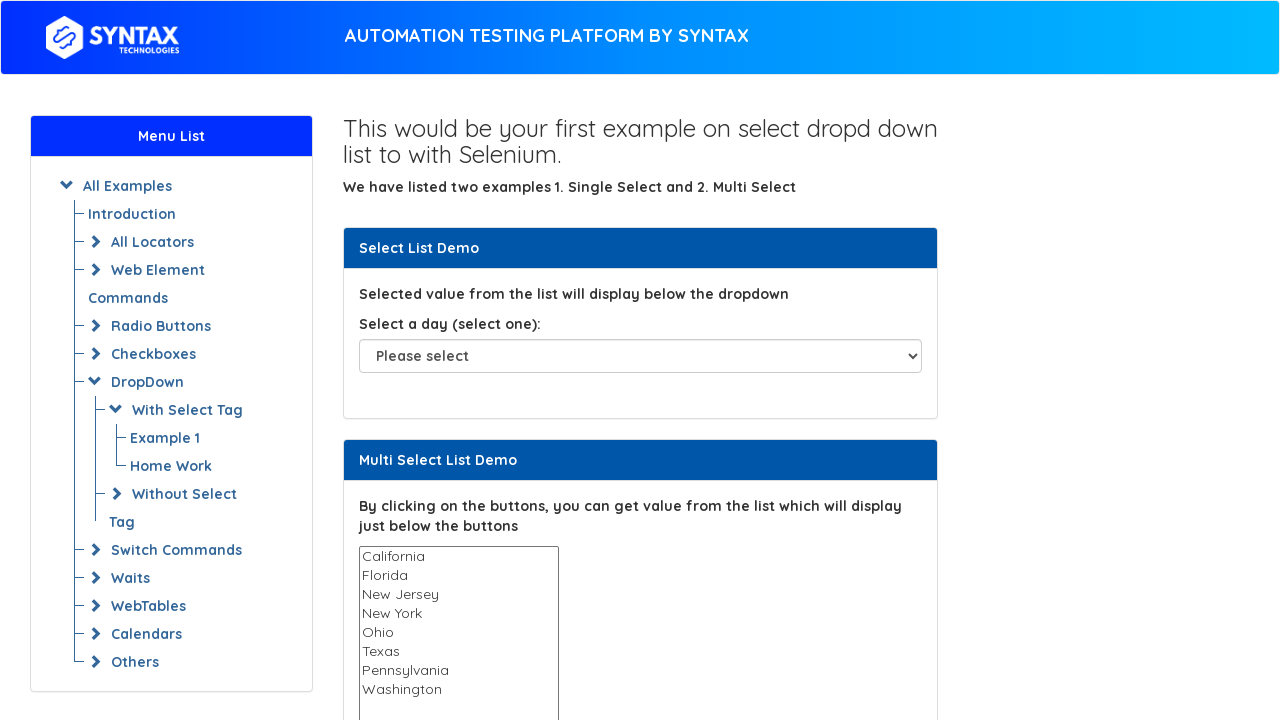

Located the multi-select dropdown element
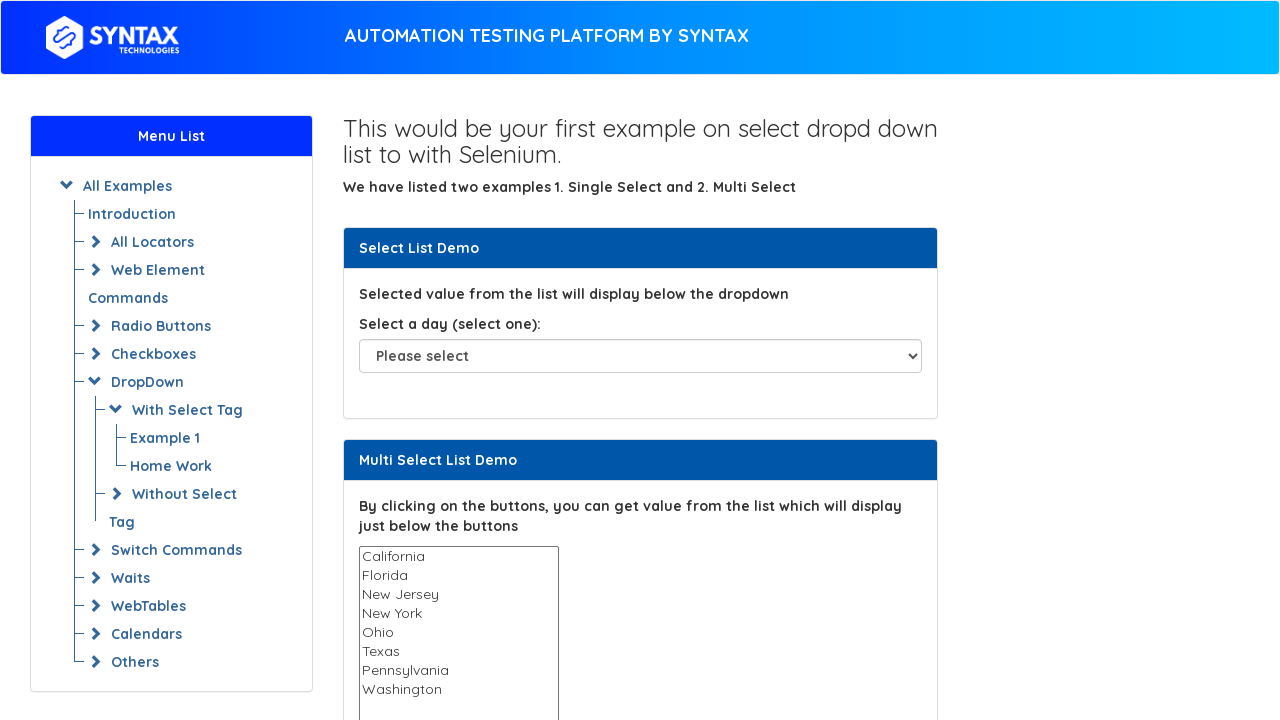

Selected option at index 3 from dropdown on select#multi-select
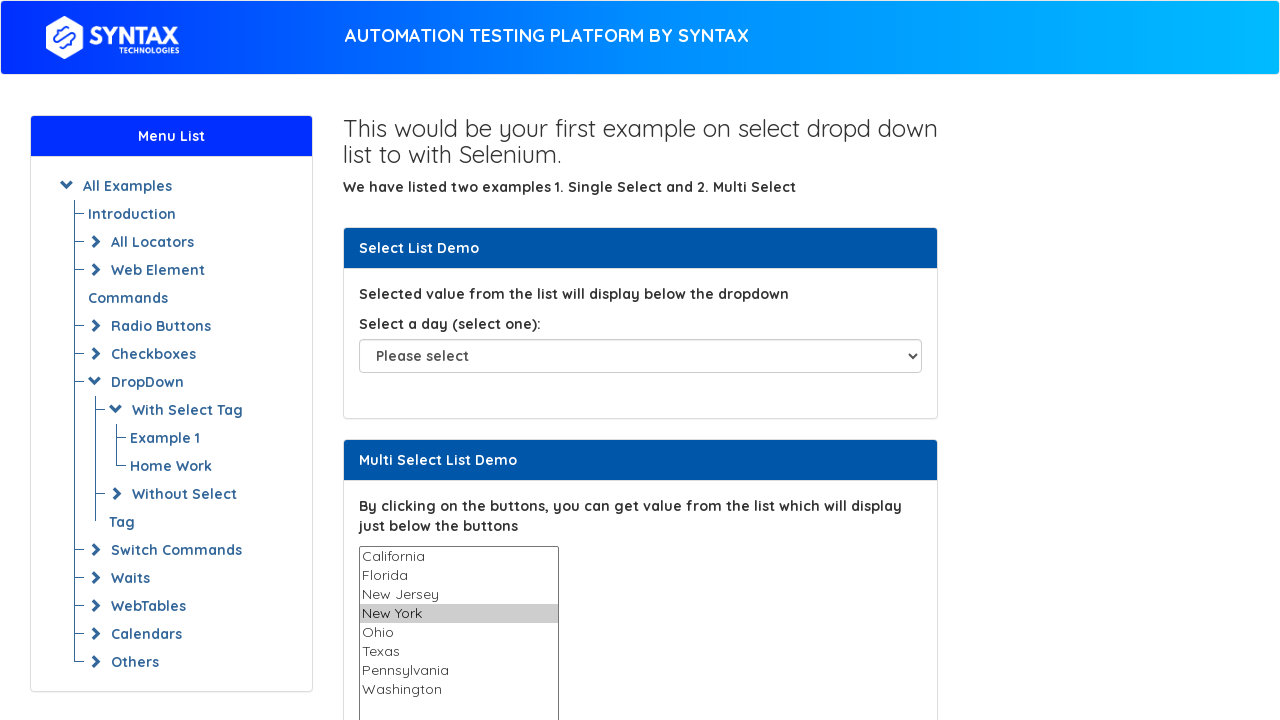

Added Texas to the multi-select dropdown on select#multi-select
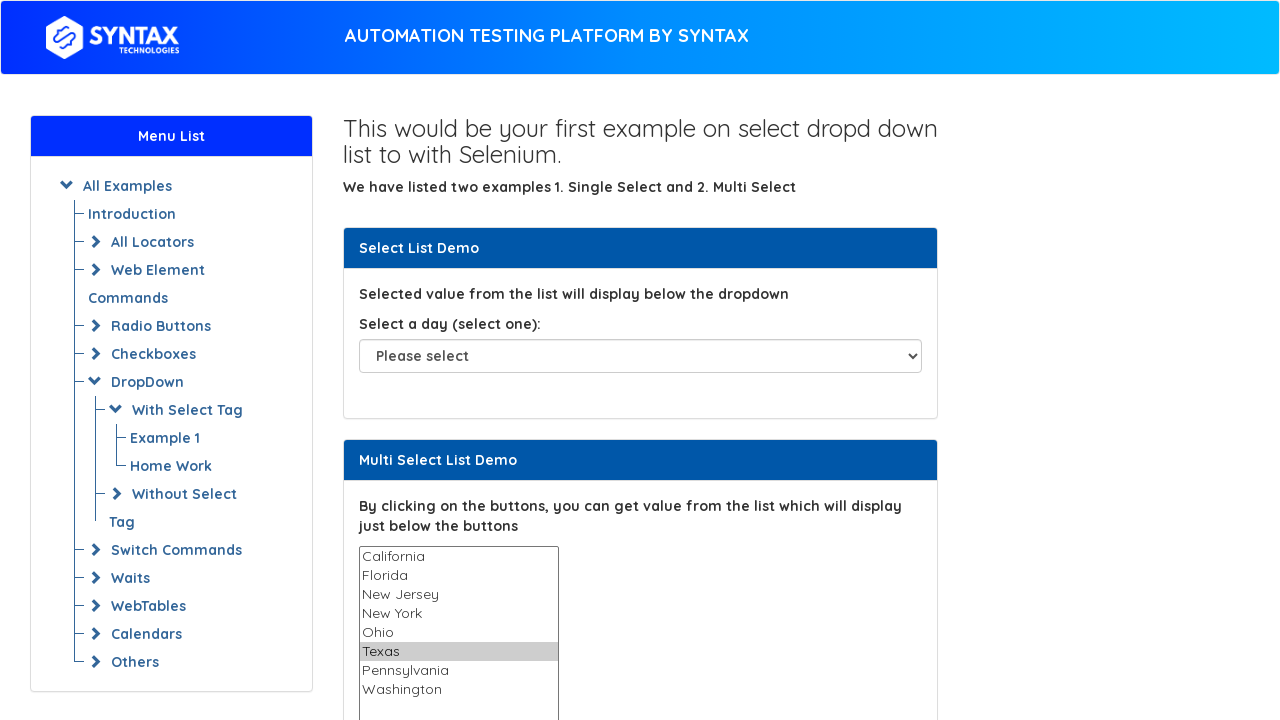

Waited 3 seconds before deselecting
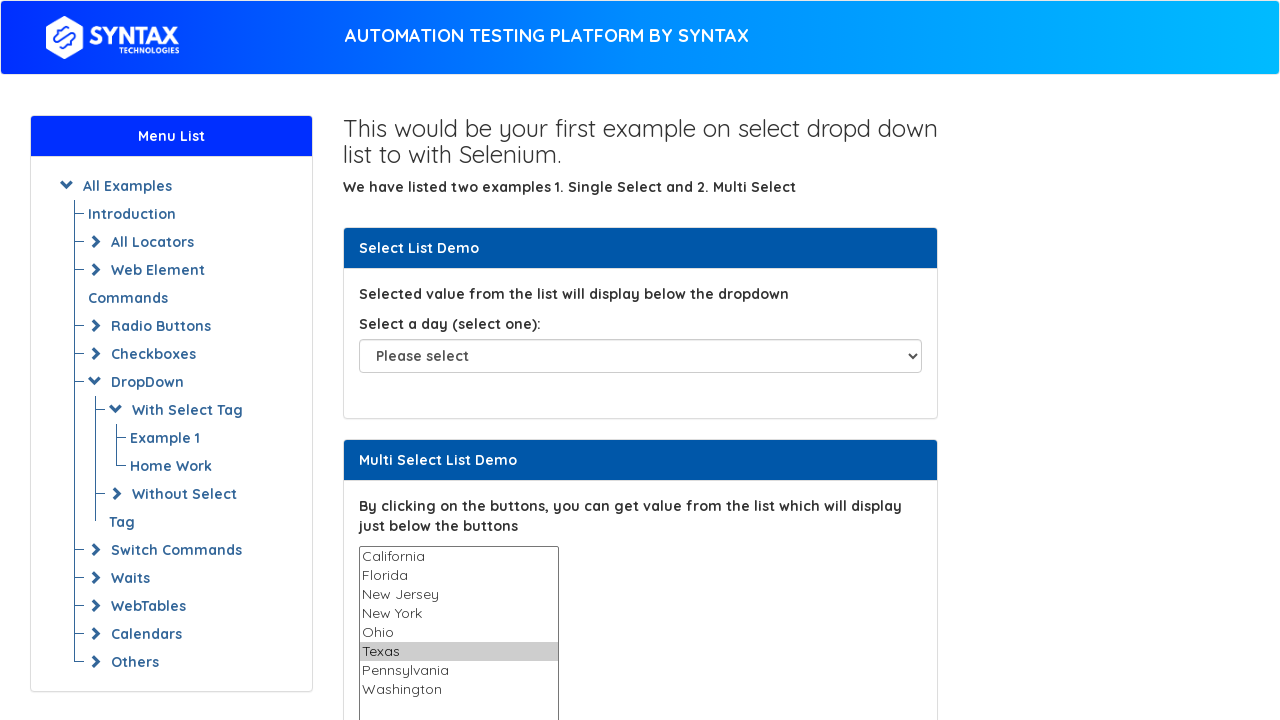

Deselected option at index 3 from multi-select
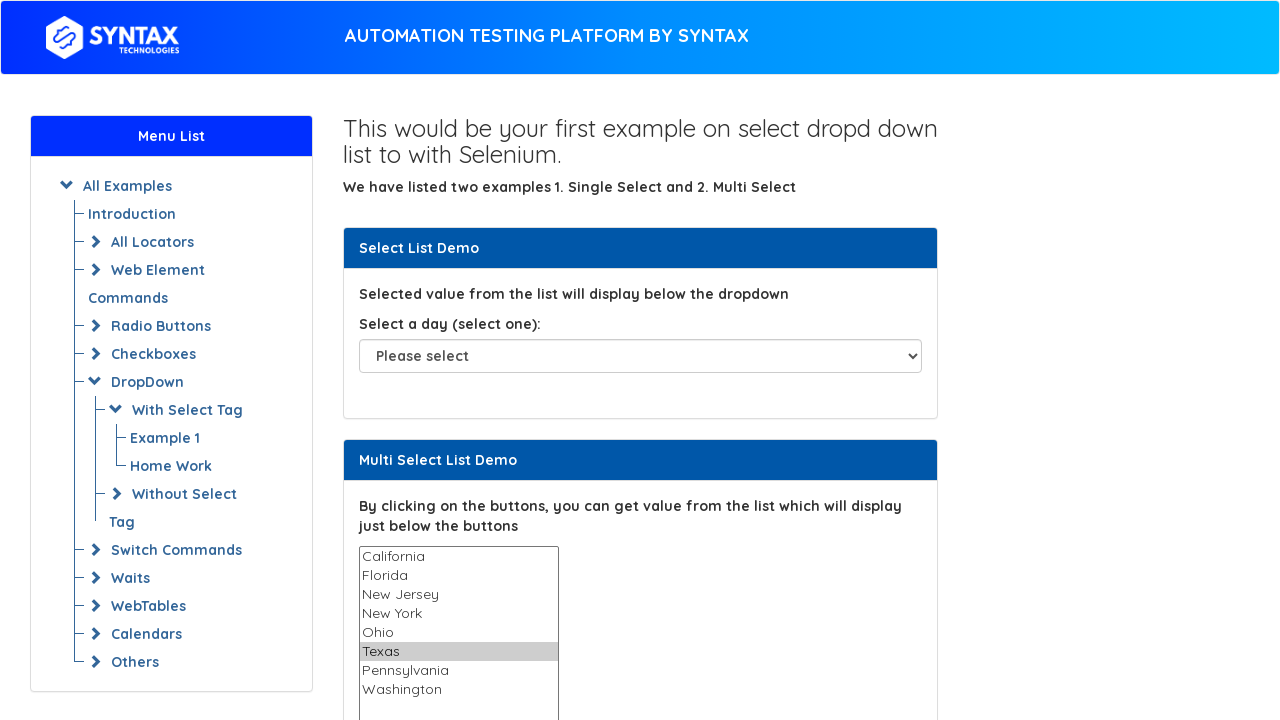

Retrieved all available options from dropdown
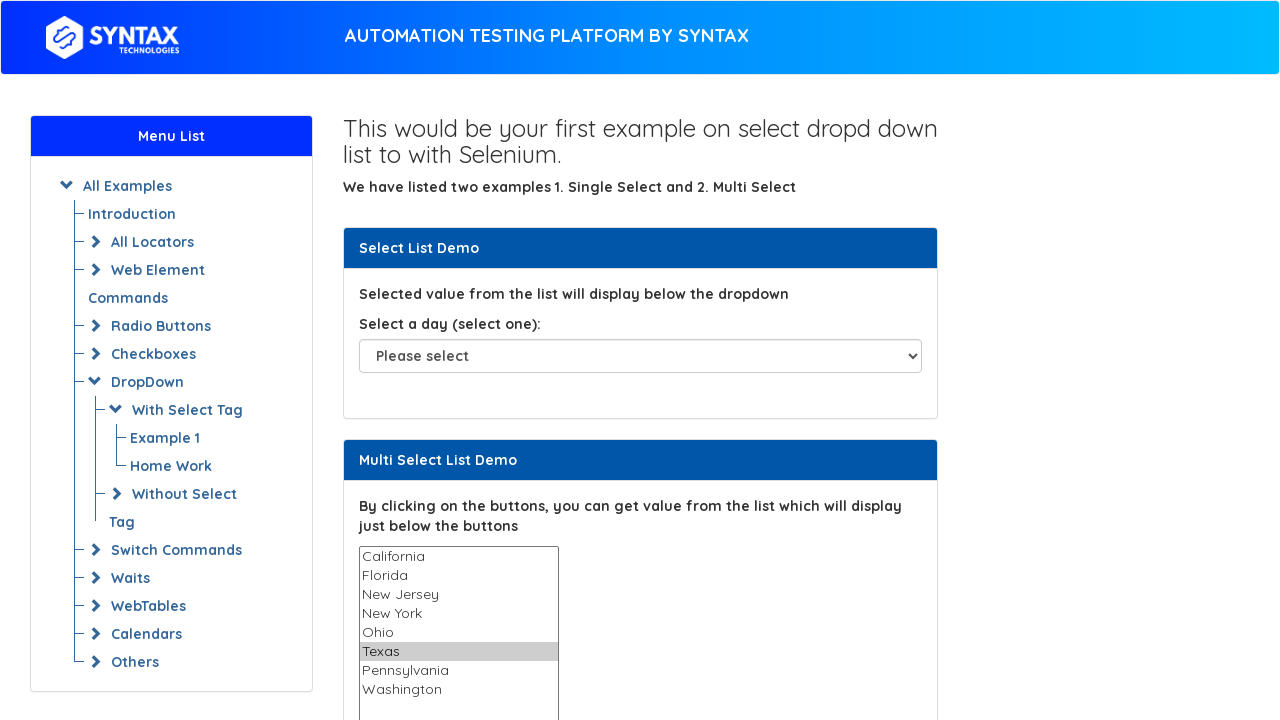

Extracted all option values from dropdown
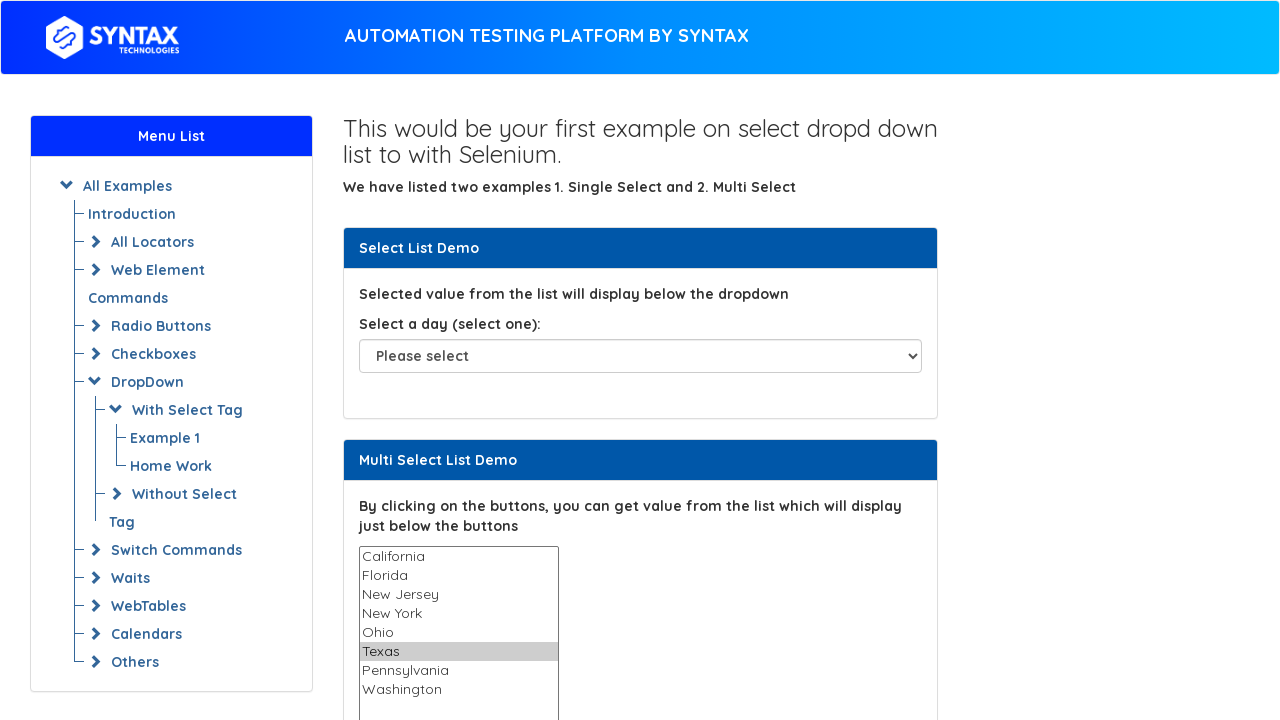

Selected all options in the multi-select dropdown on select#multi-select
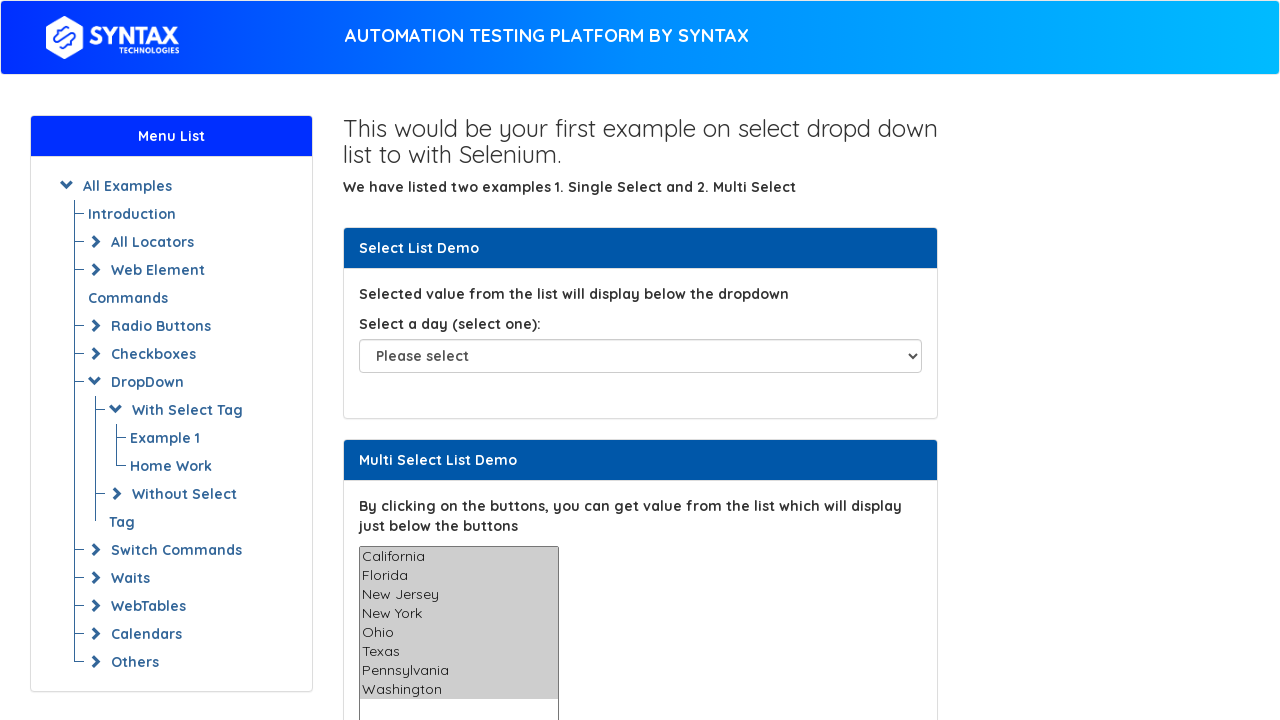

Waited 3 seconds before deselecting all options
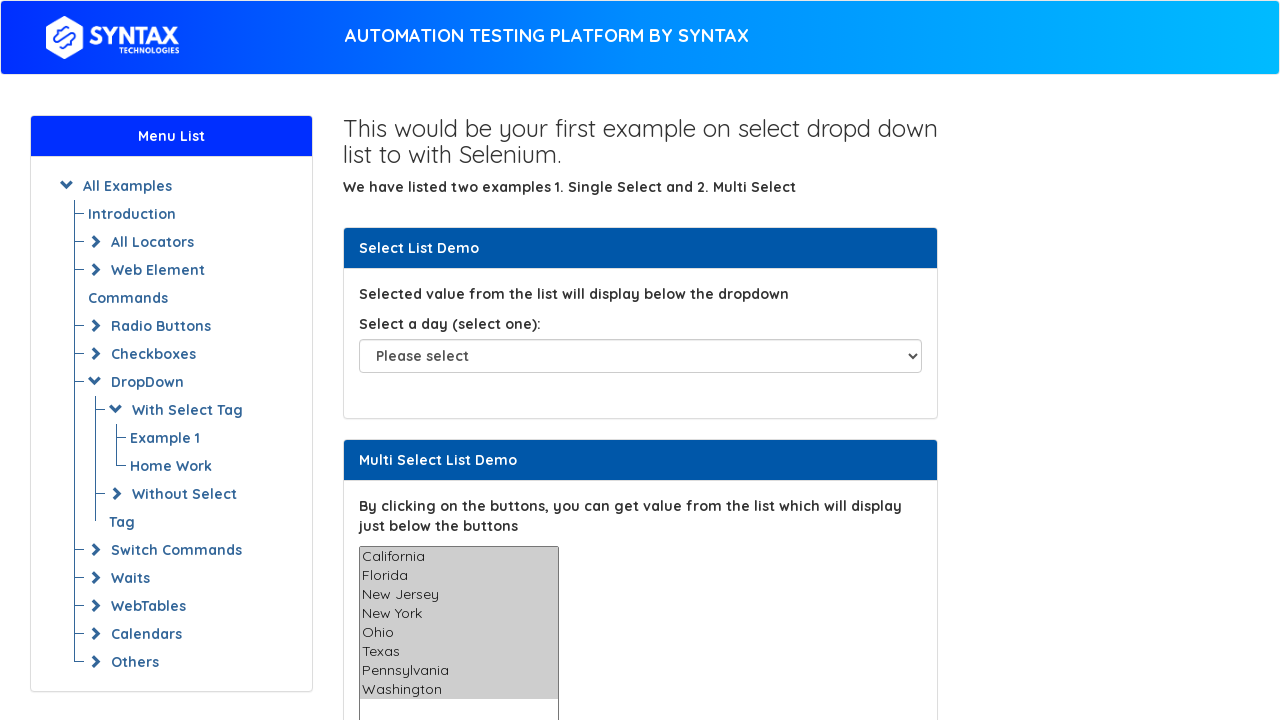

Deselected all options from multi-select dropdown on select#multi-select
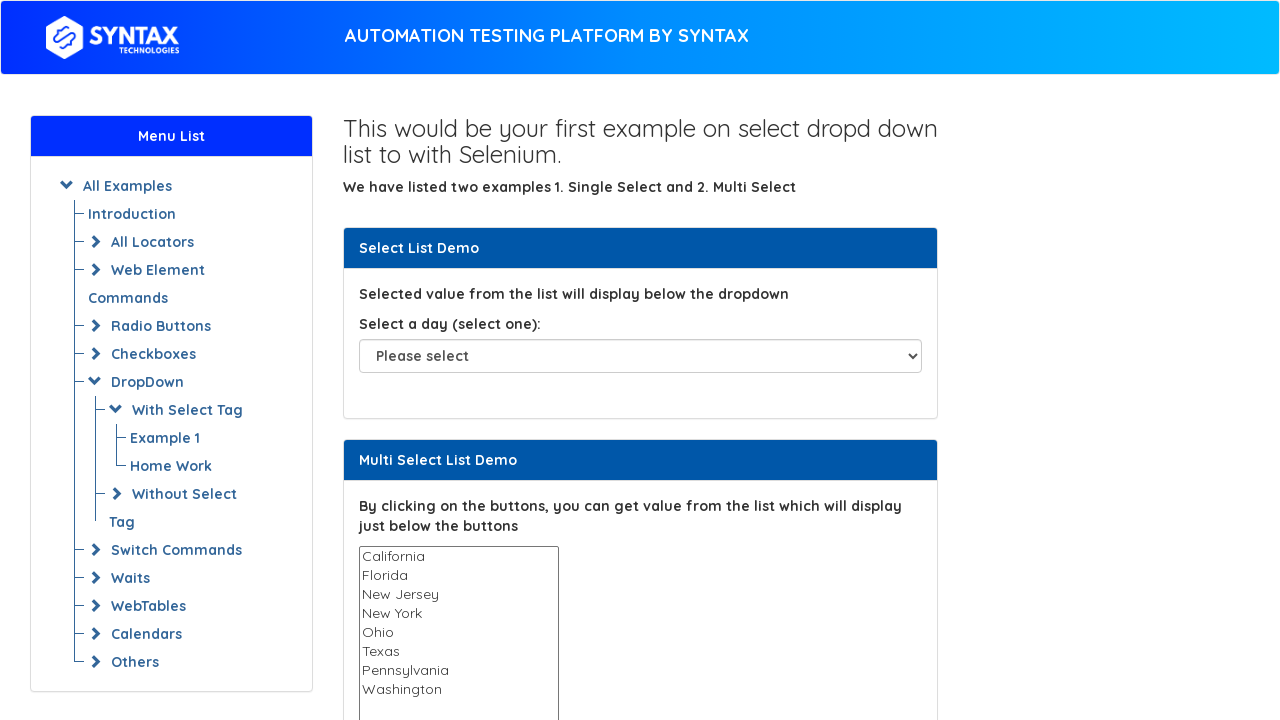

Verified that dropdown has 'multiple' attribute
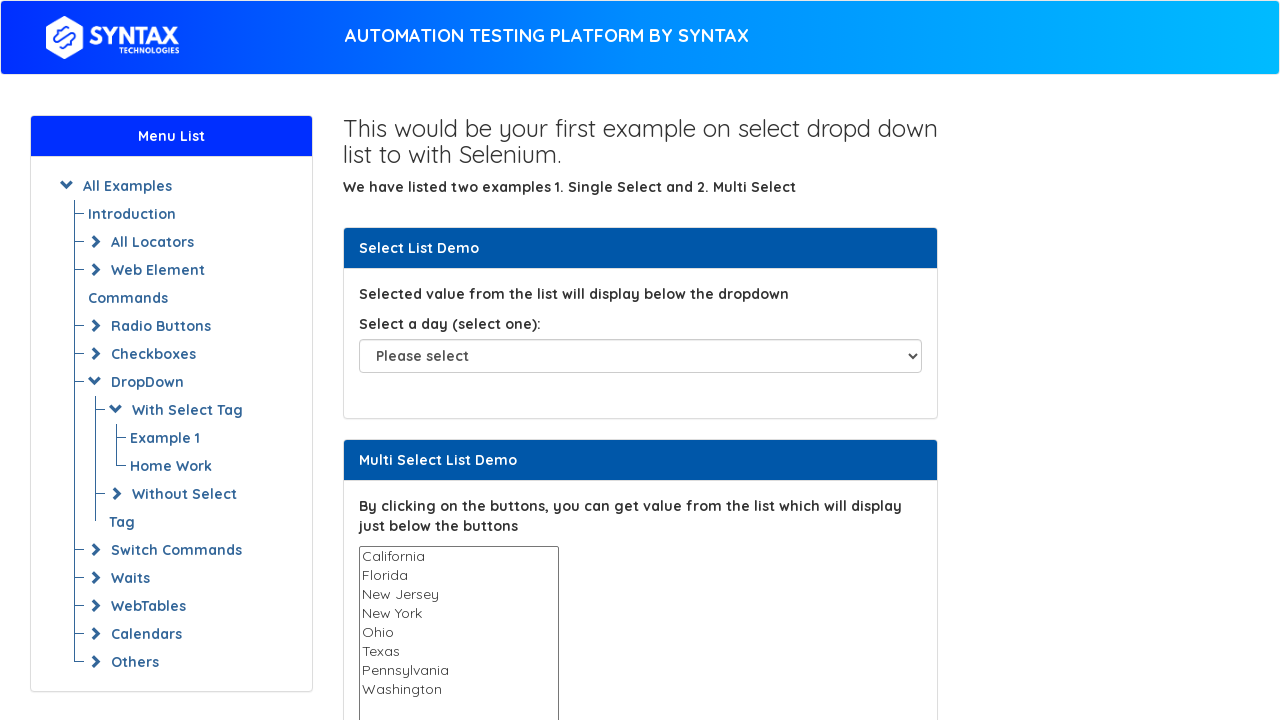

Printed multi-select verification result: True
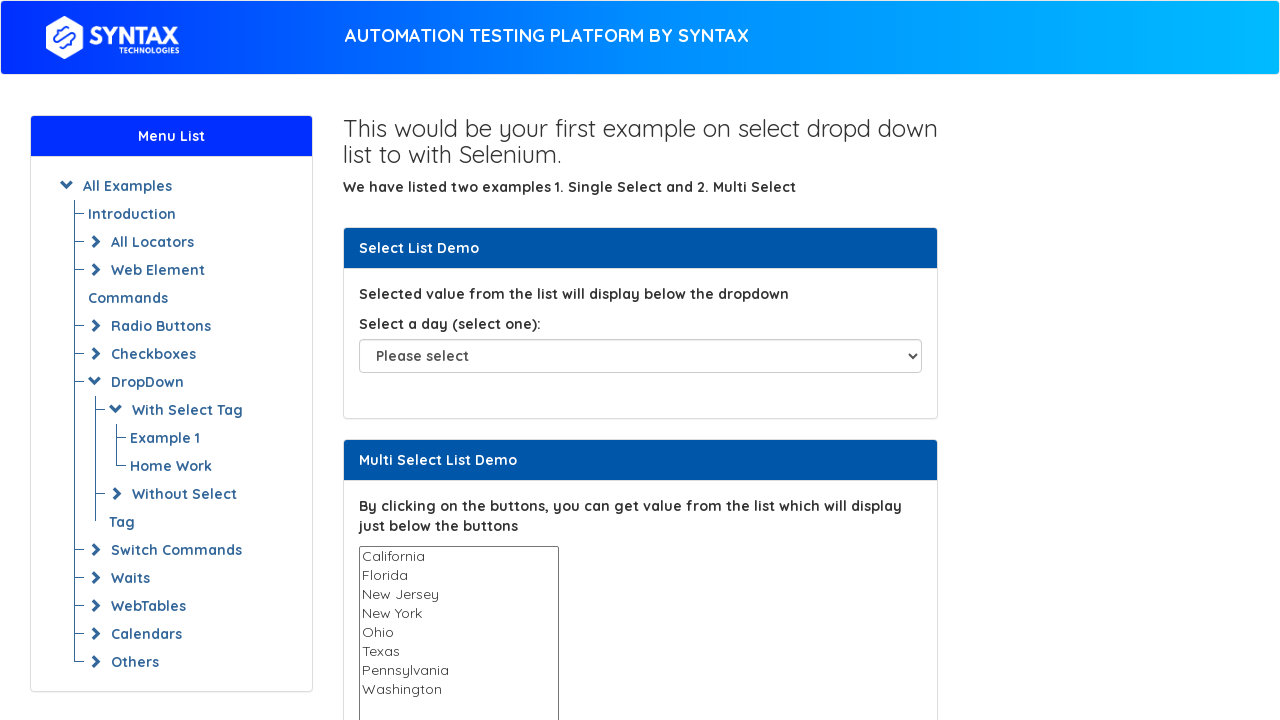

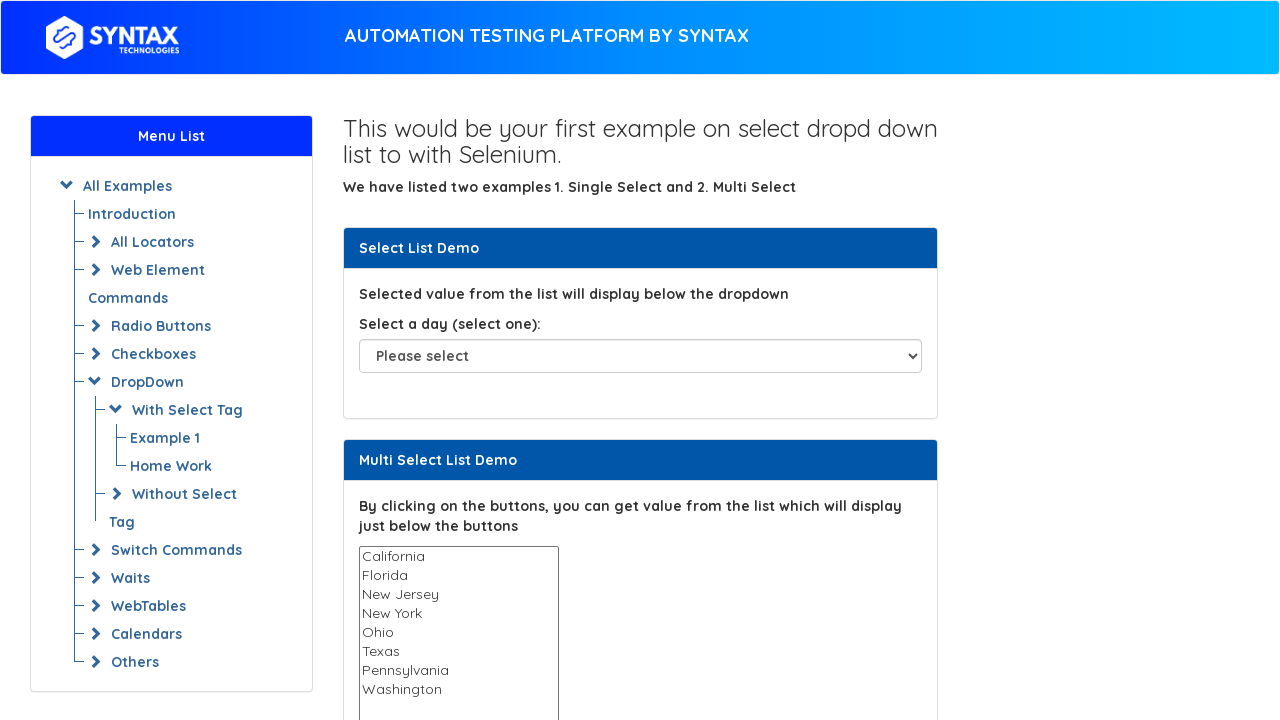